Tests the Gnoosic music recommendation service by entering three favorite bands, cycling through rating interactions, and navigating to view recommendations.

Starting URL: http://gnoosic.com/faves.php

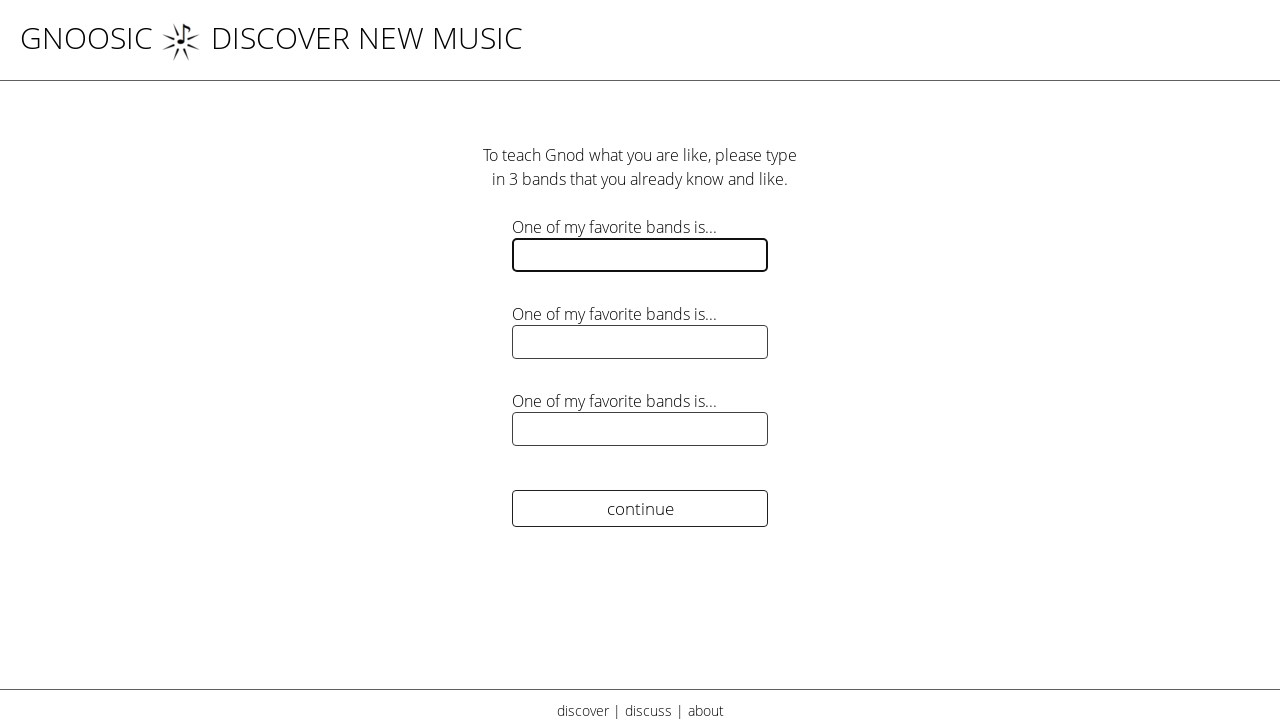

Filled first favorite band field with 'Radiohead' on input[name='Fave01']
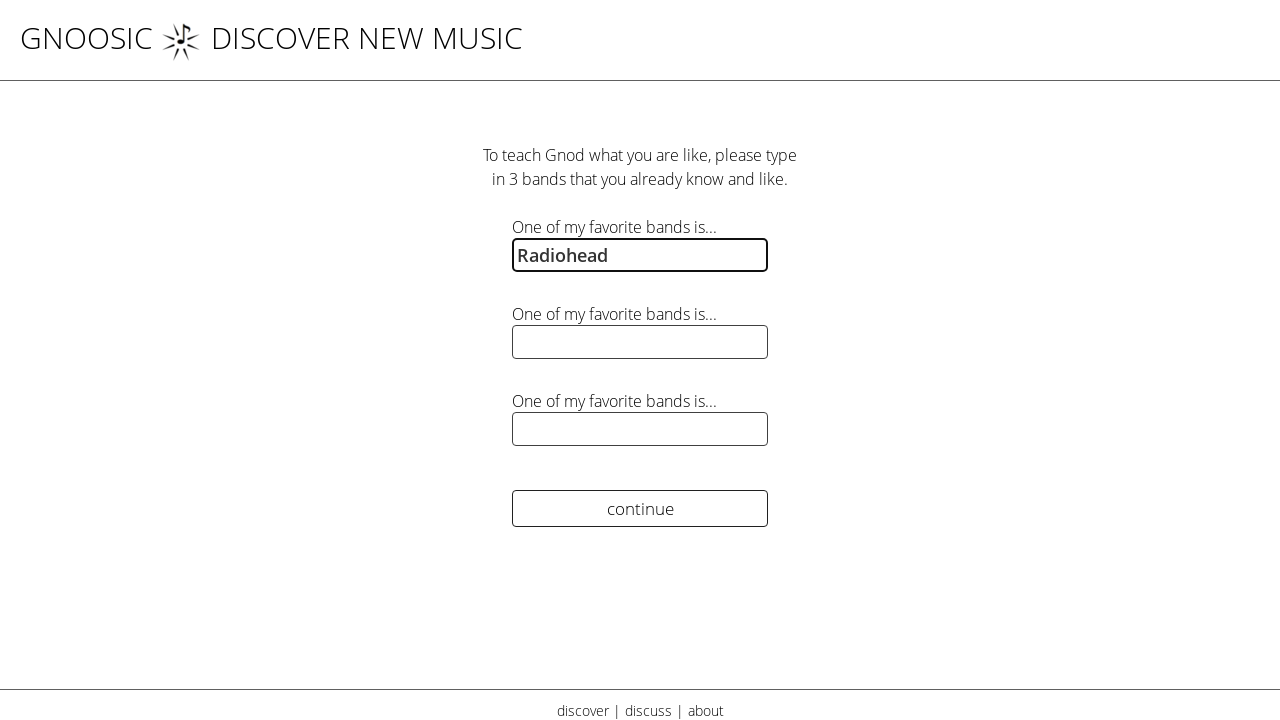

Filled second favorite band field with 'Pink Floyd' on input[name='Fave02']
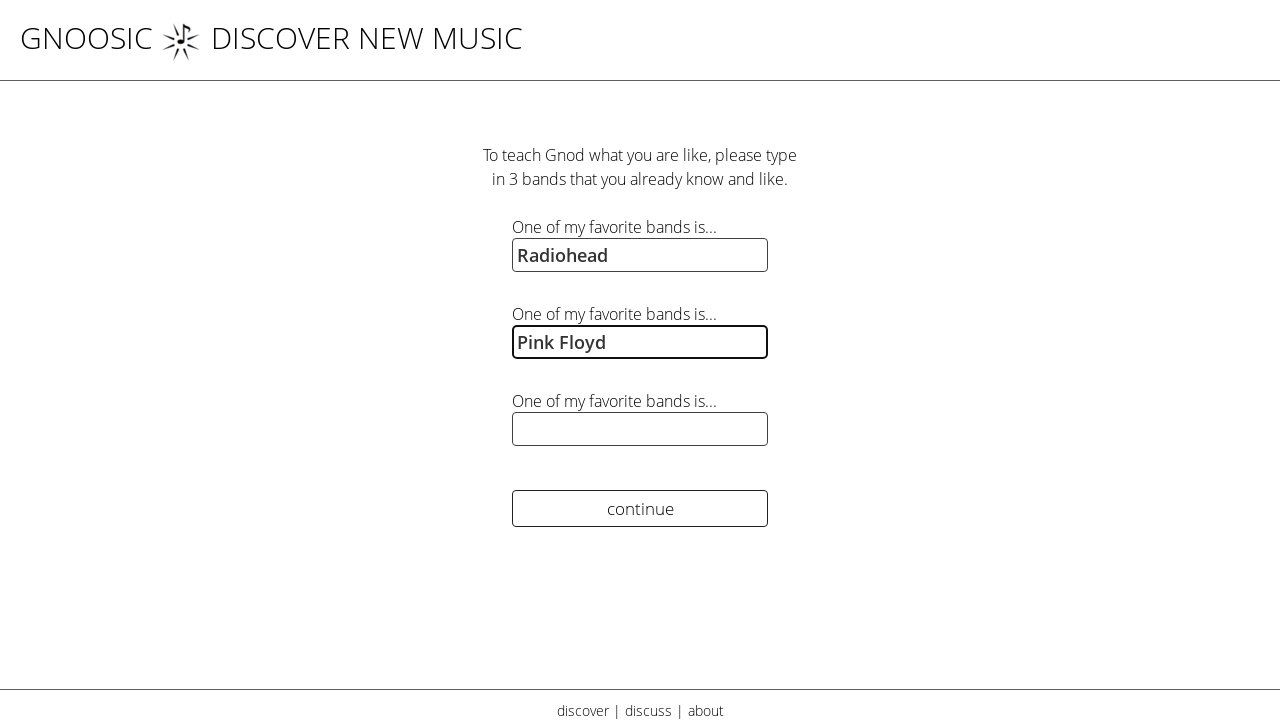

Filled third favorite band field with 'The Beatles' on input[name='Fave03']
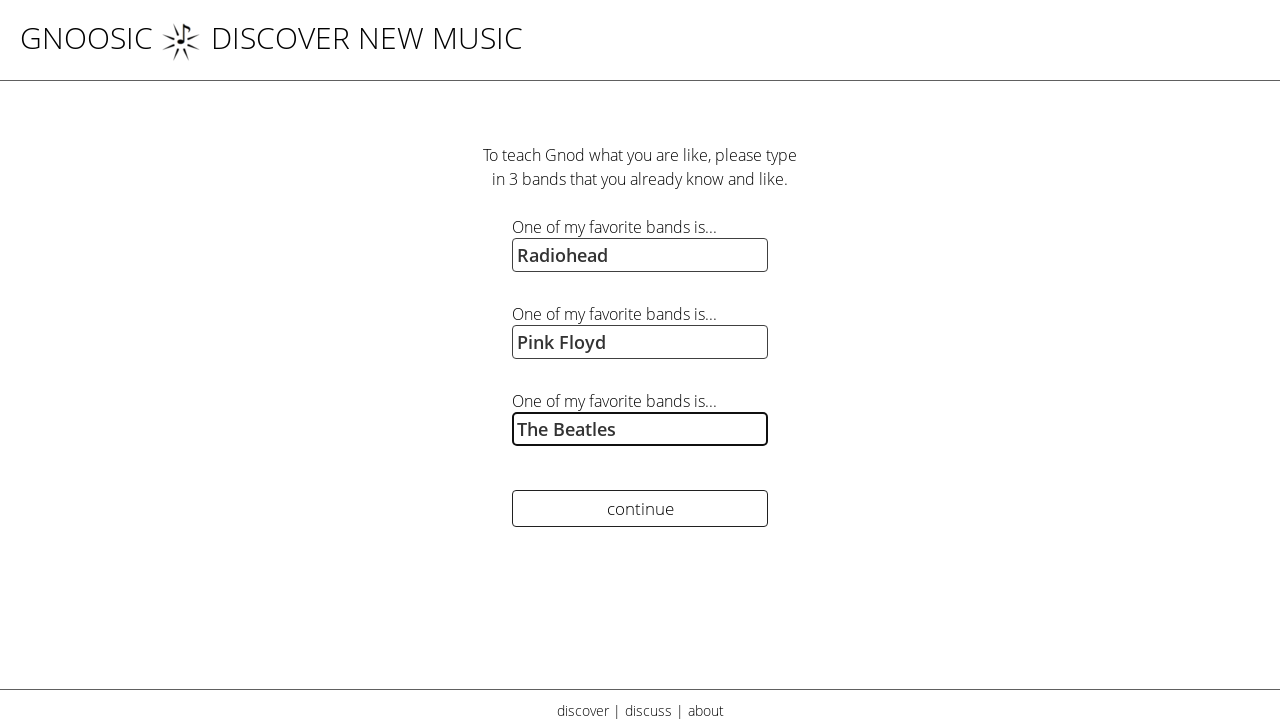

Submitted favorites form by pressing Enter on input[name='Fave03']
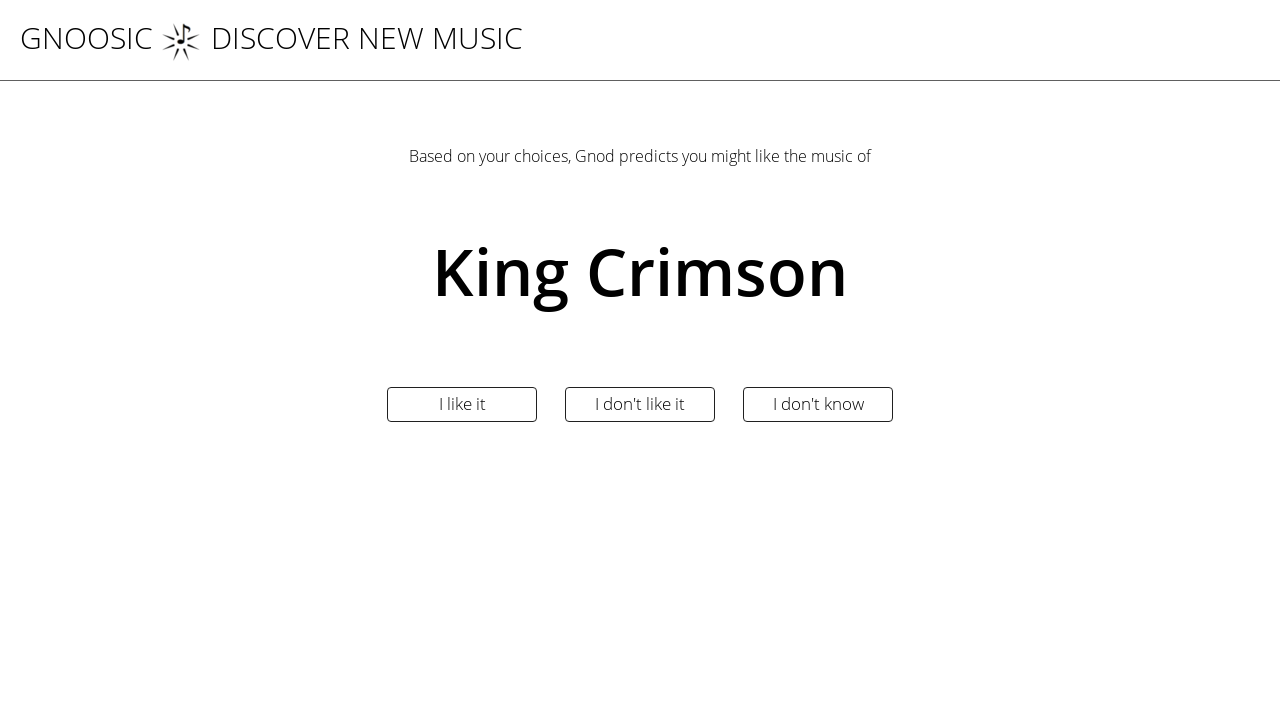

Waited for rating page to load (3 seconds)
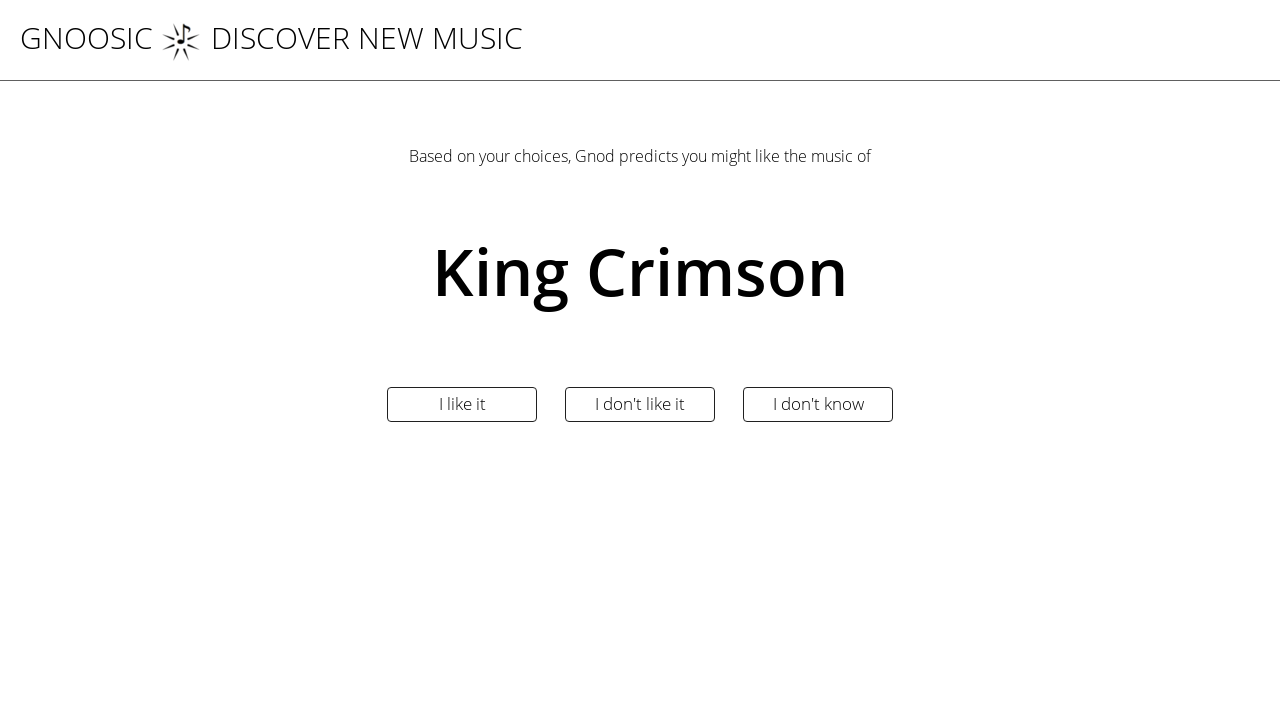

Waited 2 seconds before rating iteration 1
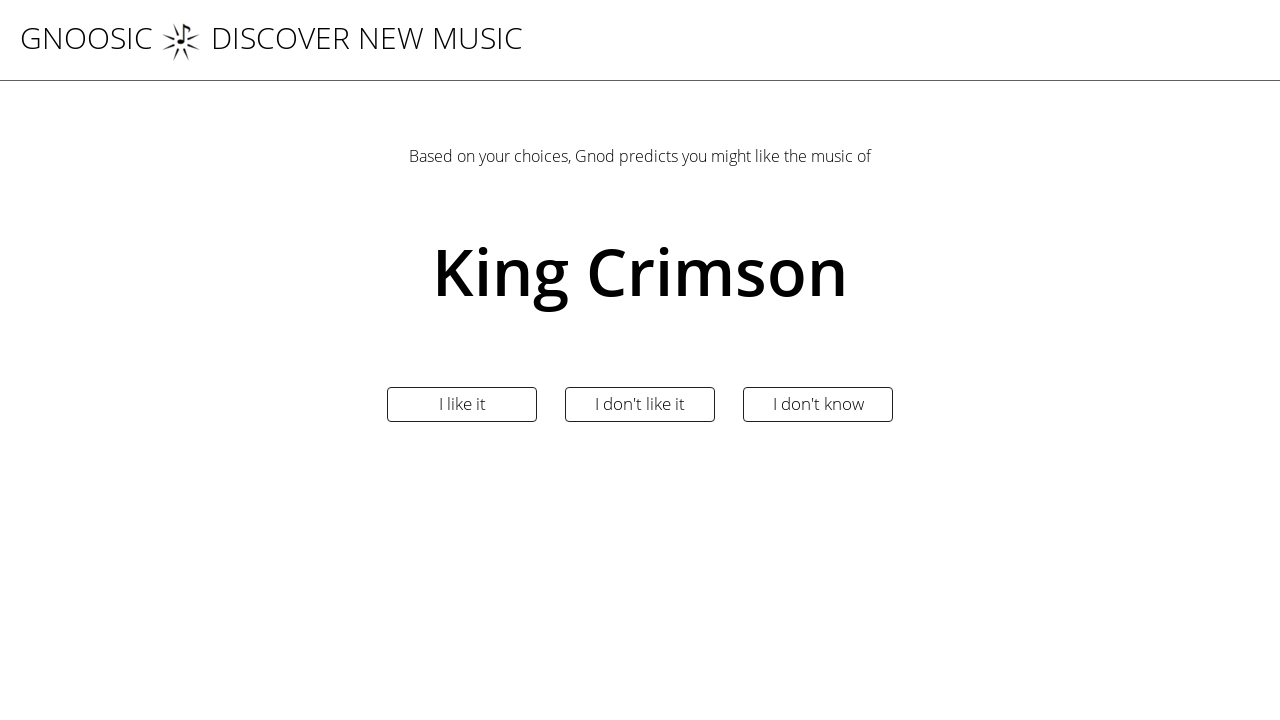

Clicked 'I don't know' button for rating iteration 1 at (818, 404) on input[name='Rate00']
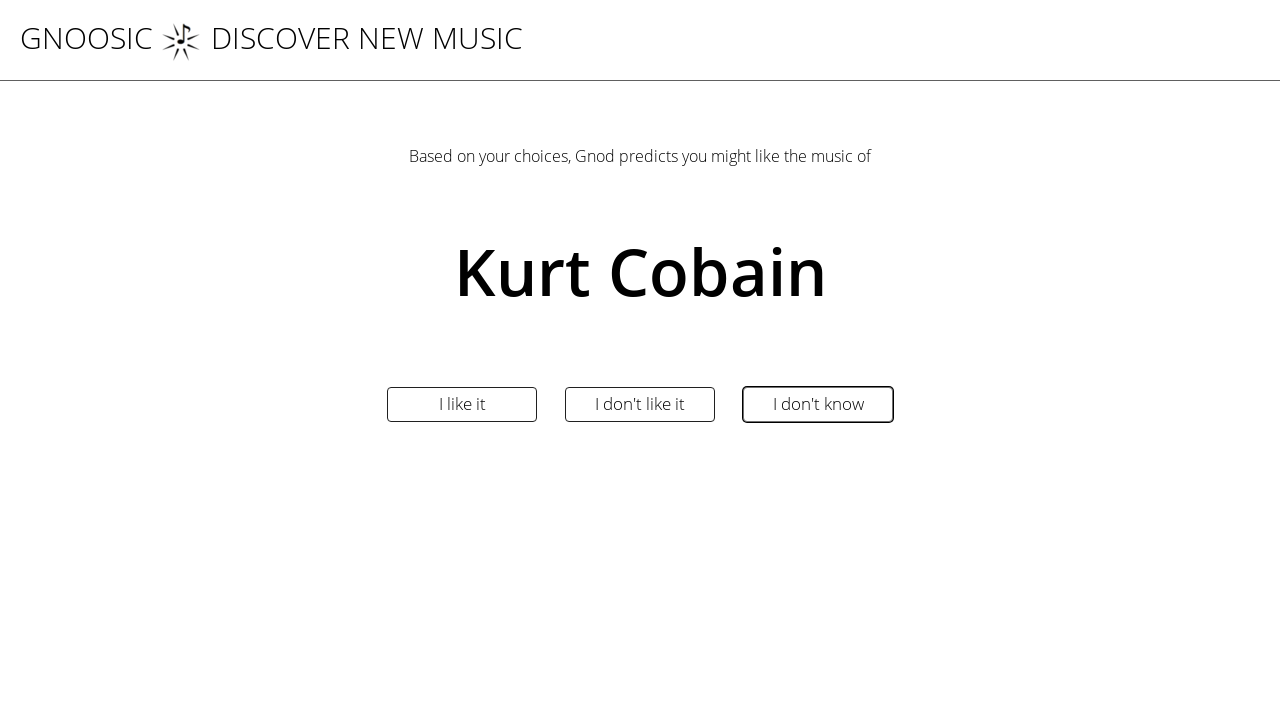

Waited 2 seconds before rating iteration 2
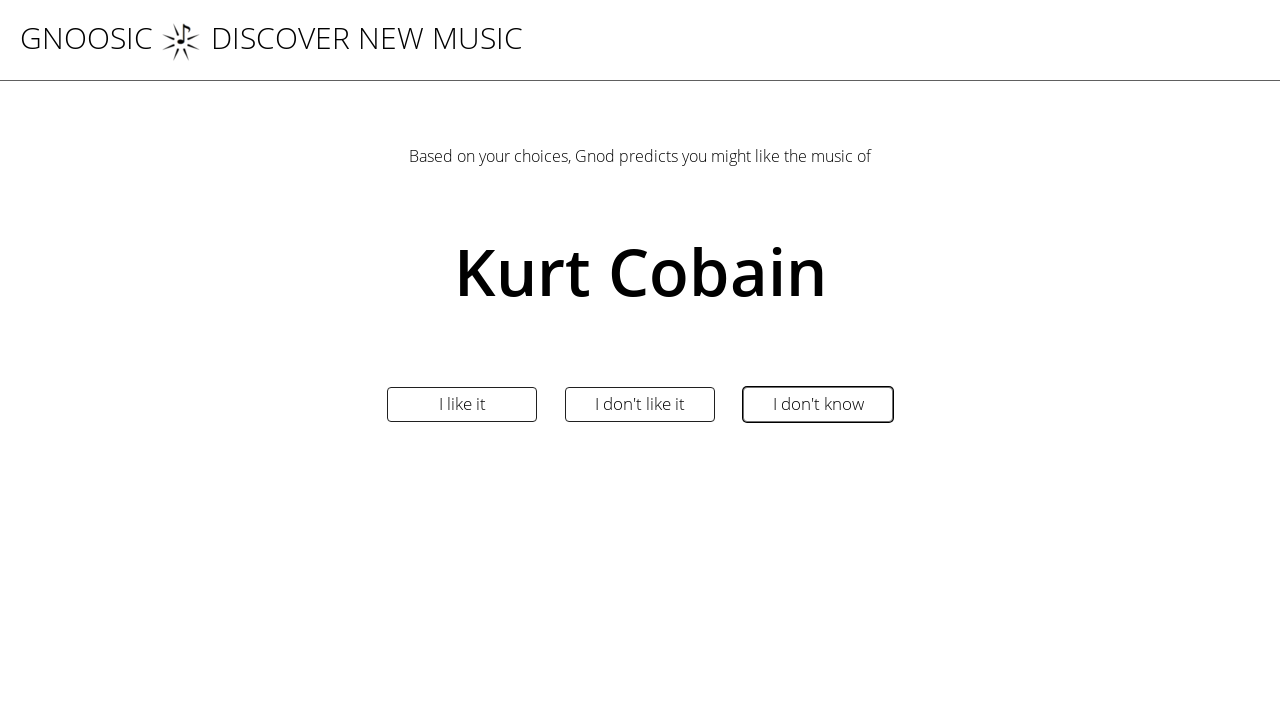

Clicked 'I don't know' button for rating iteration 2 at (818, 404) on input[name='Rate00']
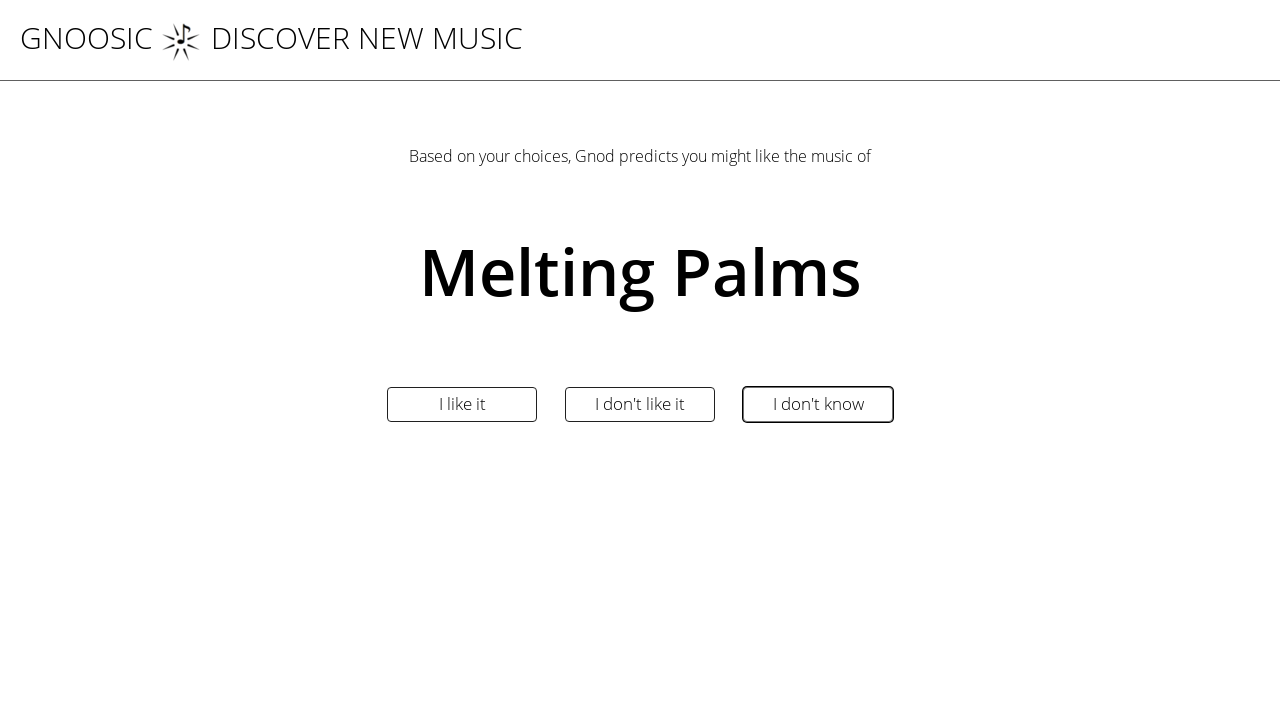

Waited 2 seconds before rating iteration 3
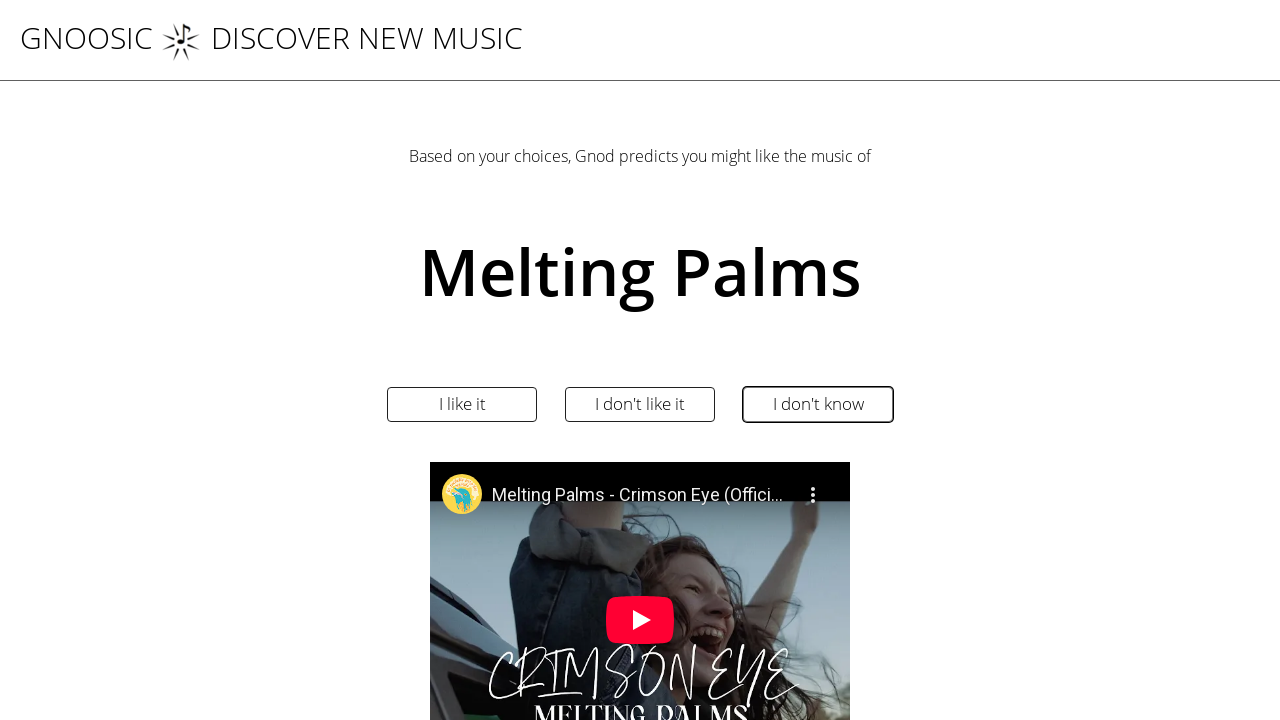

Clicked 'I don't know' button for rating iteration 3 at (818, 404) on input[name='Rate00']
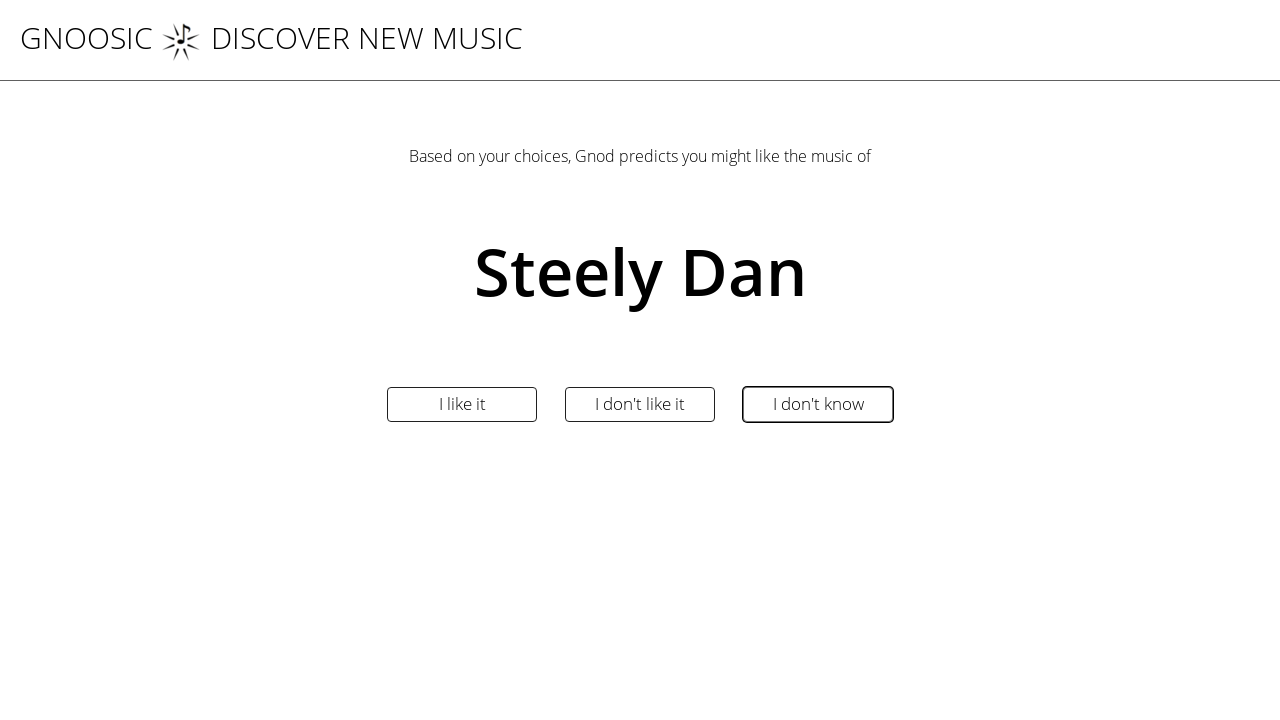

Waited 2 seconds before rating iteration 4
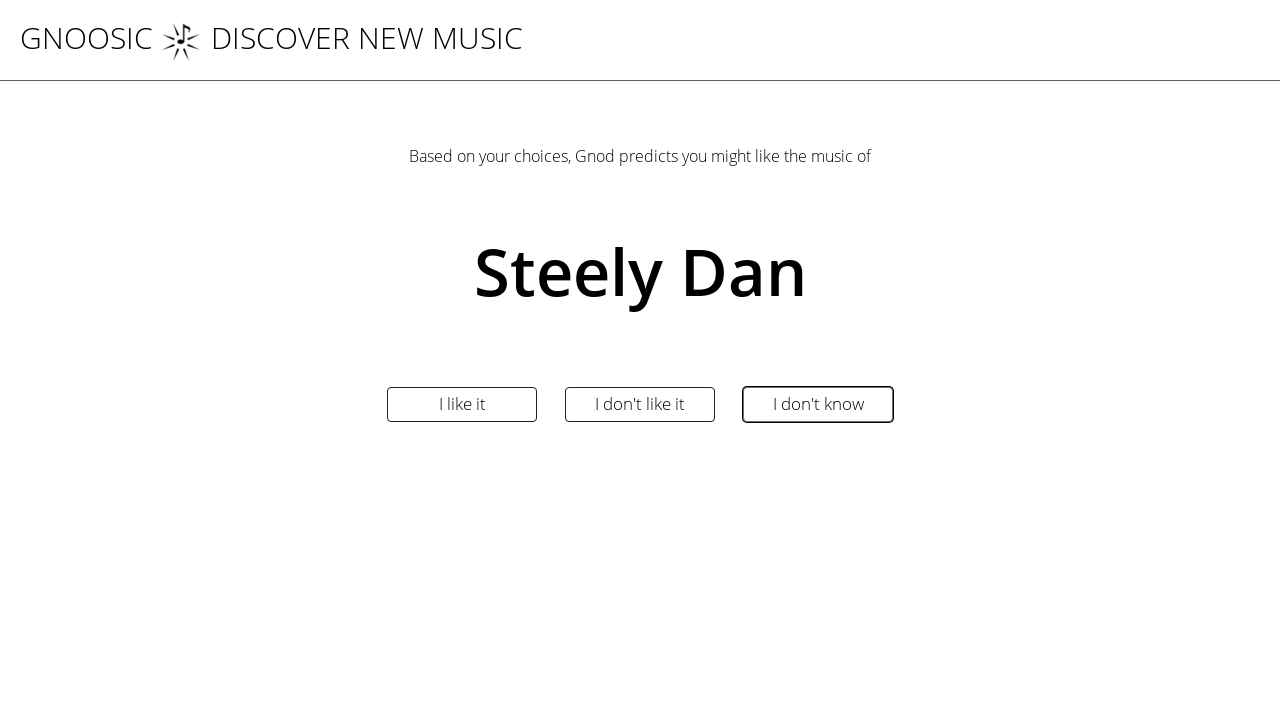

Clicked 'I don't know' button for rating iteration 4 at (818, 404) on input[name='Rate00']
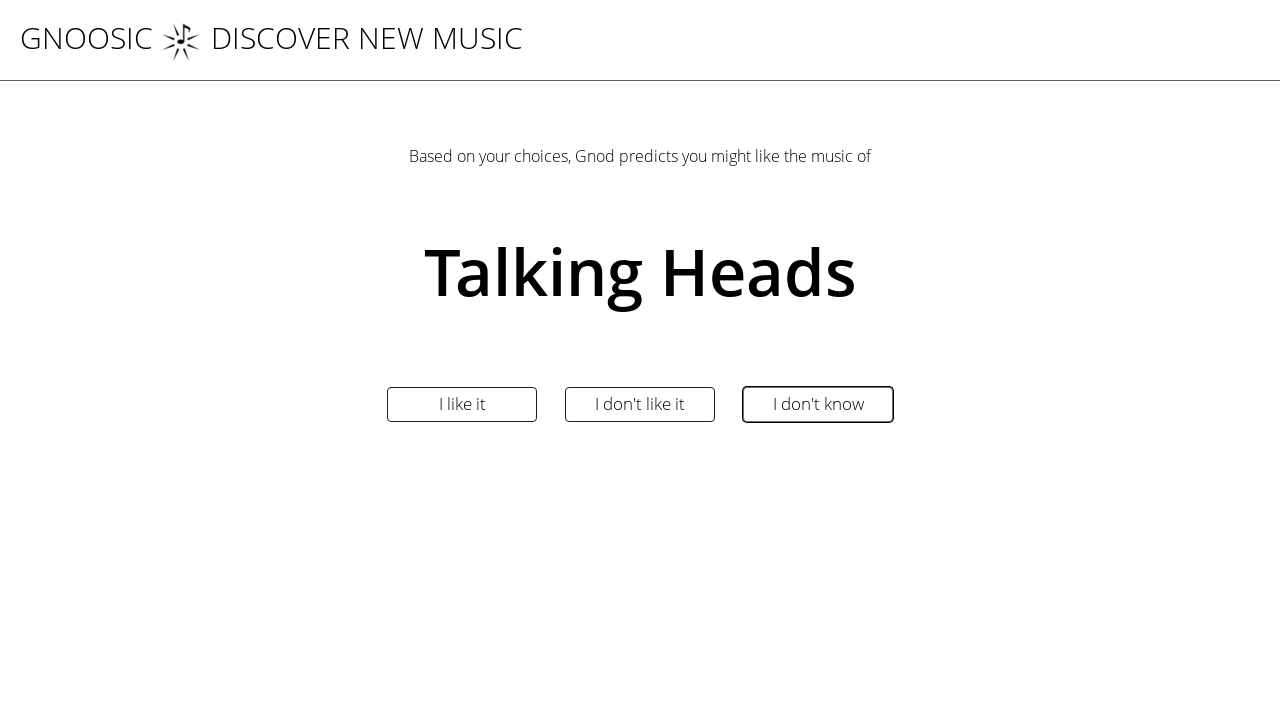

Waited 2 seconds before rating iteration 5
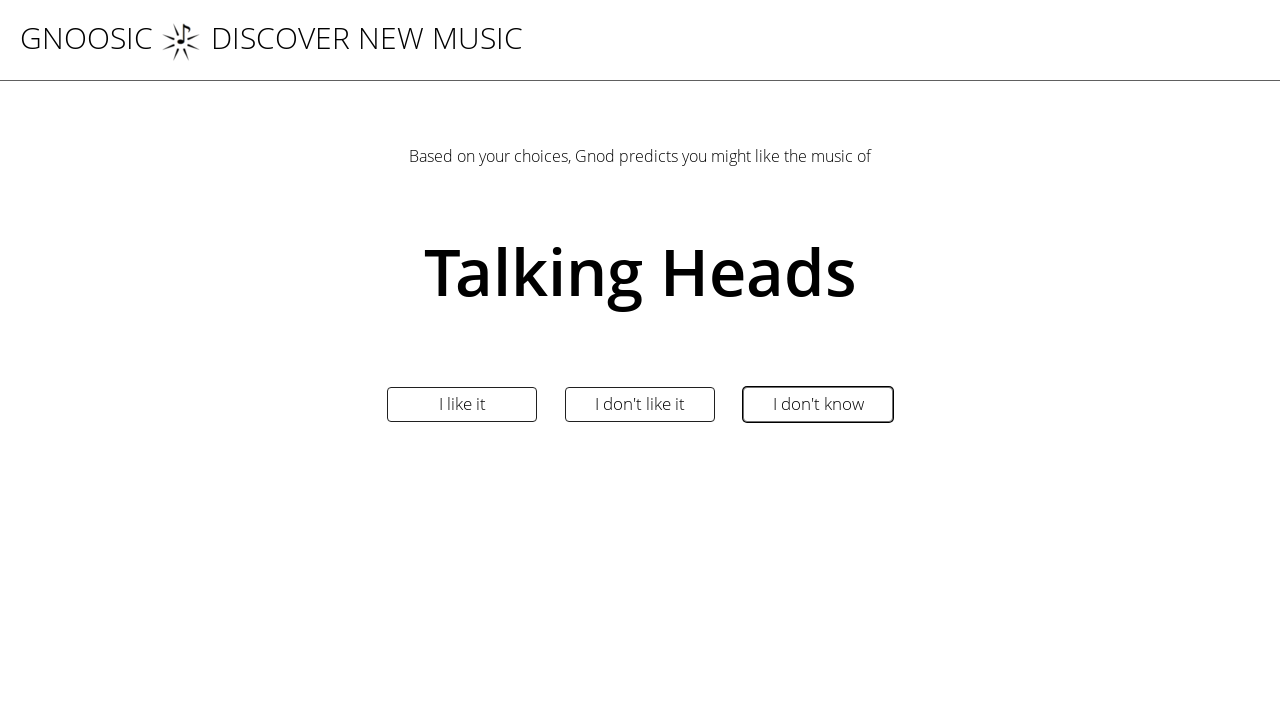

Clicked 'I don't know' button for rating iteration 5 at (818, 404) on input[name='Rate00']
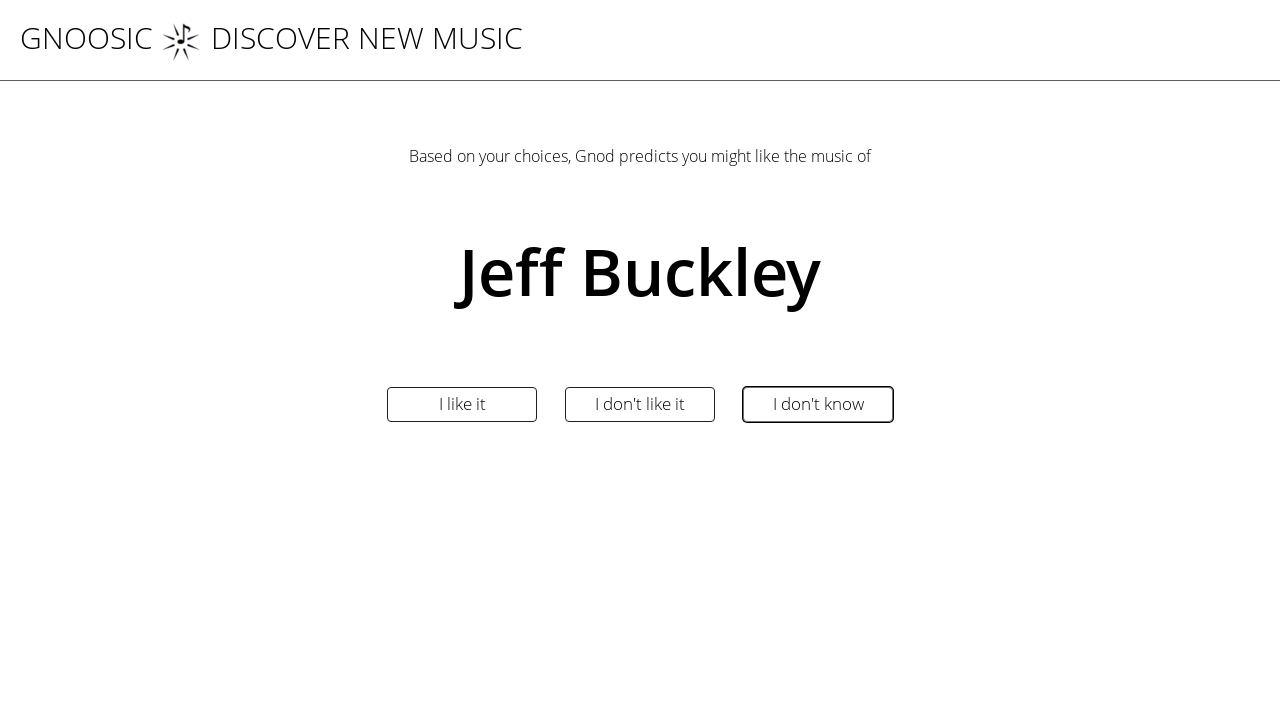

Waited 2 seconds before rating iteration 6
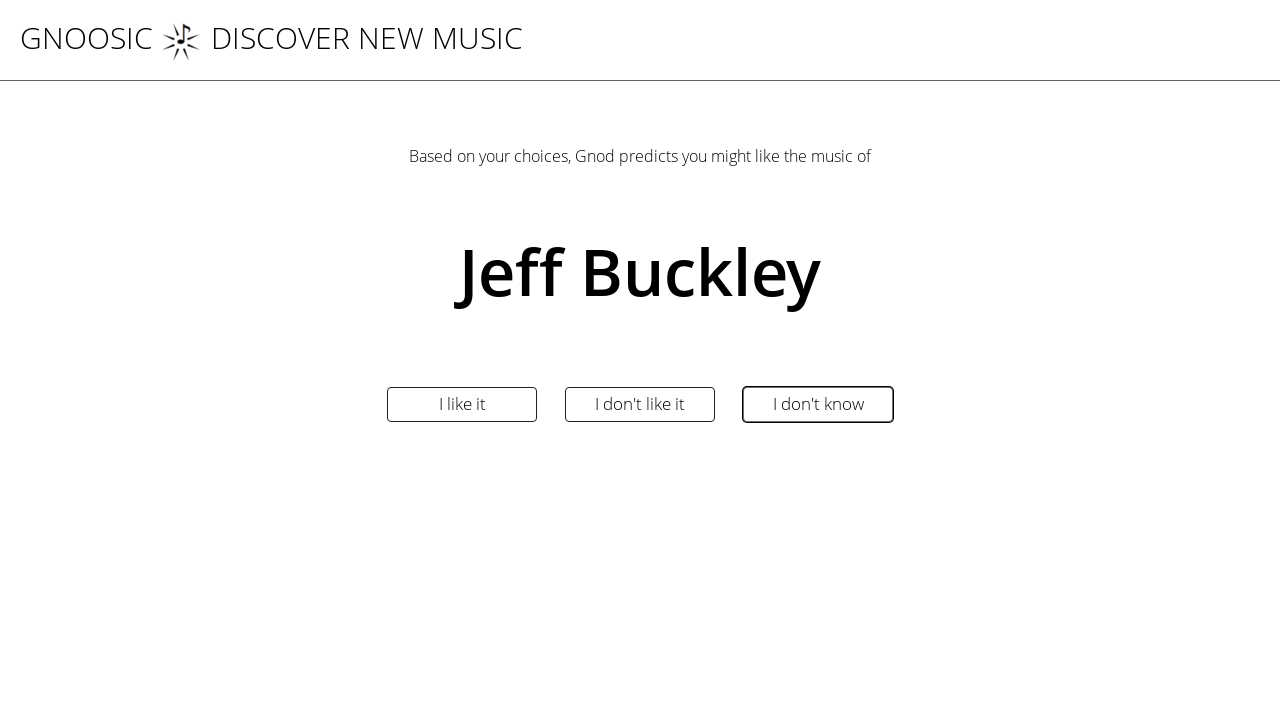

Clicked 'I don't know' button for rating iteration 6 at (818, 404) on input[name='Rate00']
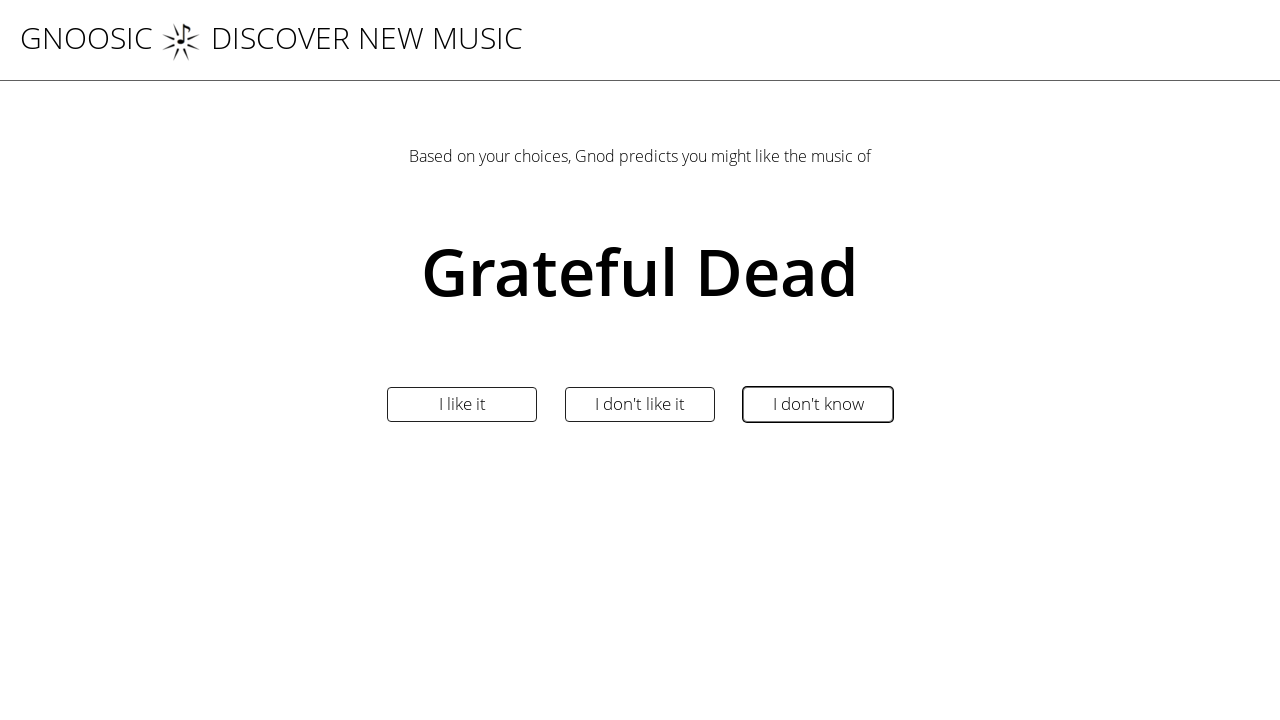

Waited 2 seconds before rating iteration 7
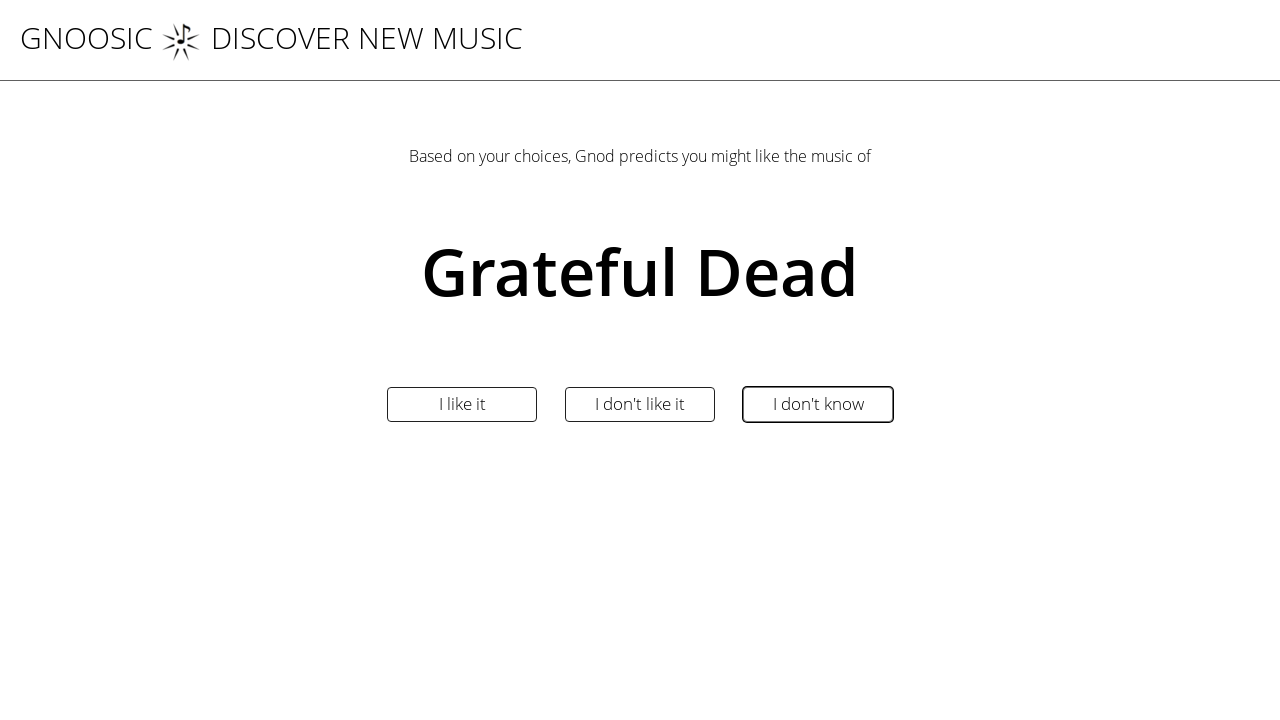

Clicked 'I don't know' button for rating iteration 7 at (818, 404) on input[name='Rate00']
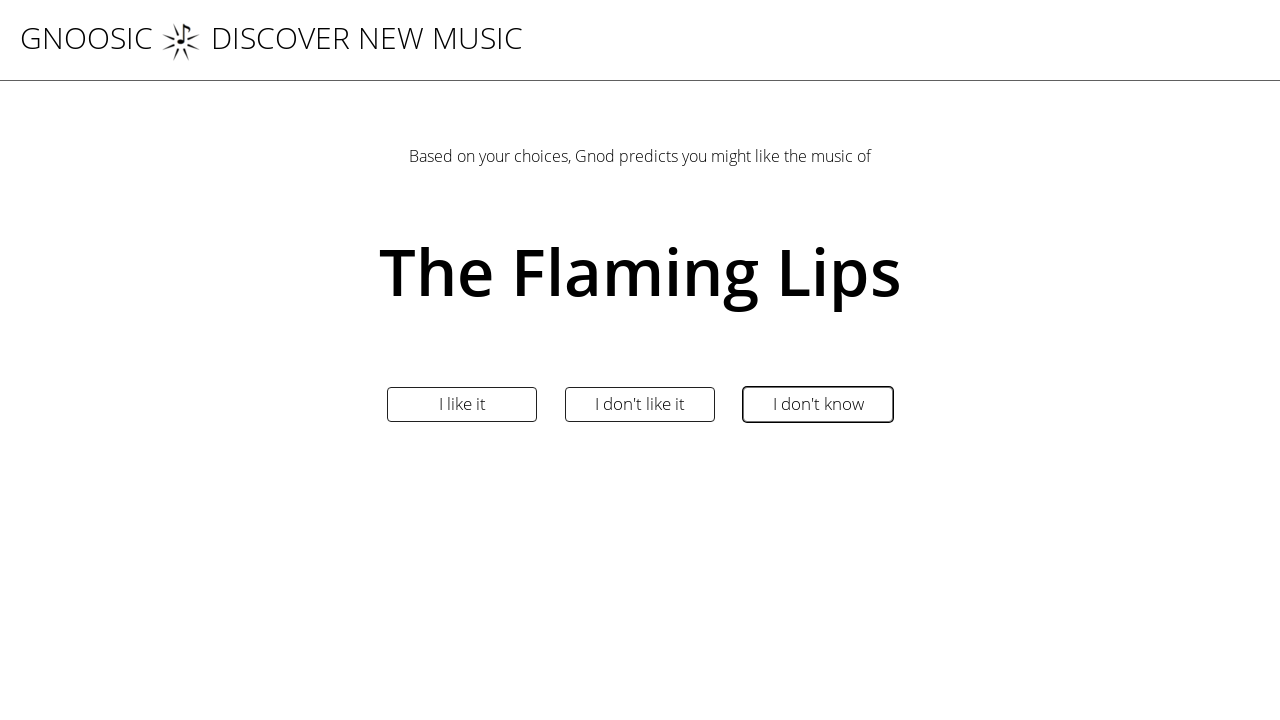

Waited 2 seconds before rating iteration 8
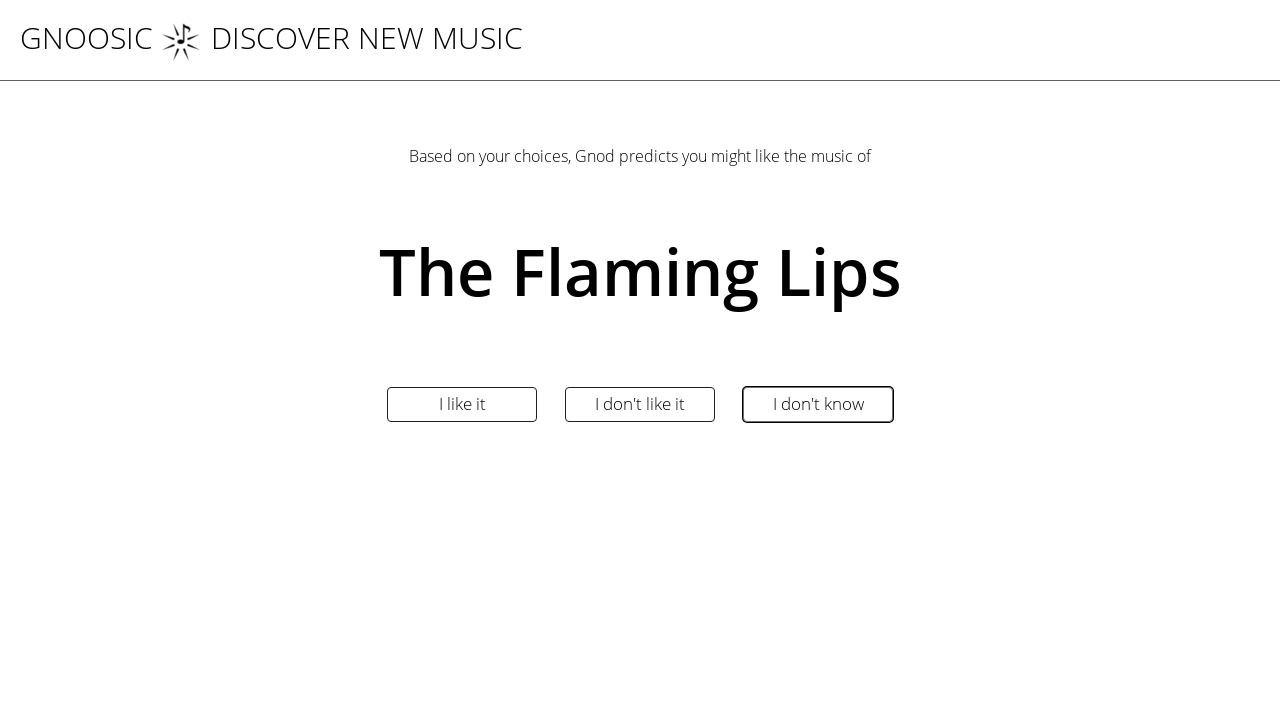

Clicked 'I don't know' button for rating iteration 8 at (818, 404) on input[name='Rate00']
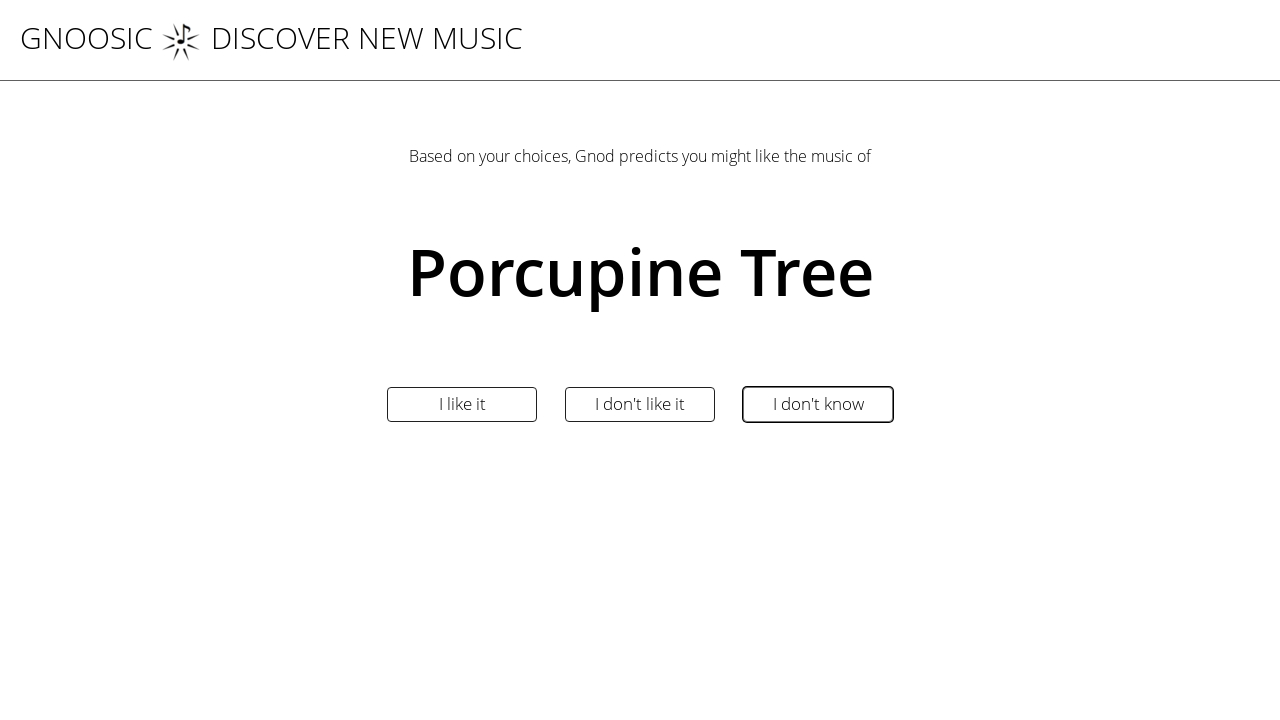

Waited 2 seconds before rating iteration 9
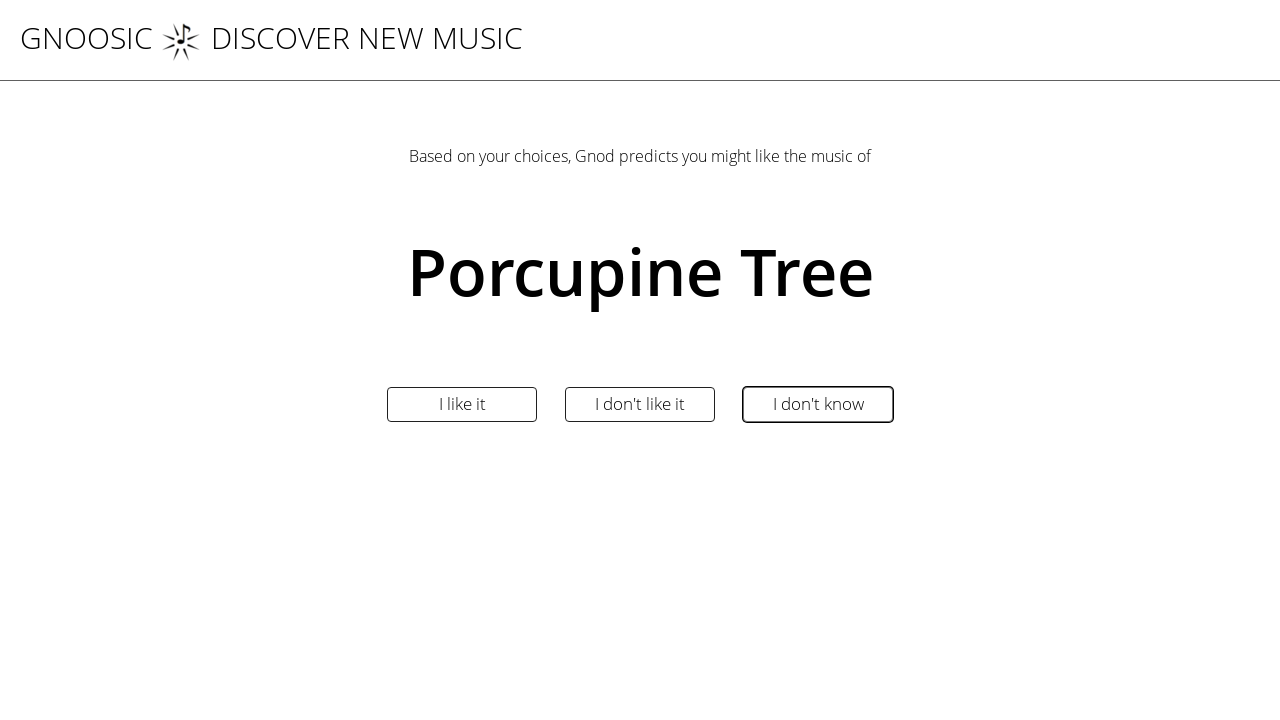

Clicked 'I don't know' button for rating iteration 9 at (818, 404) on input[name='Rate00']
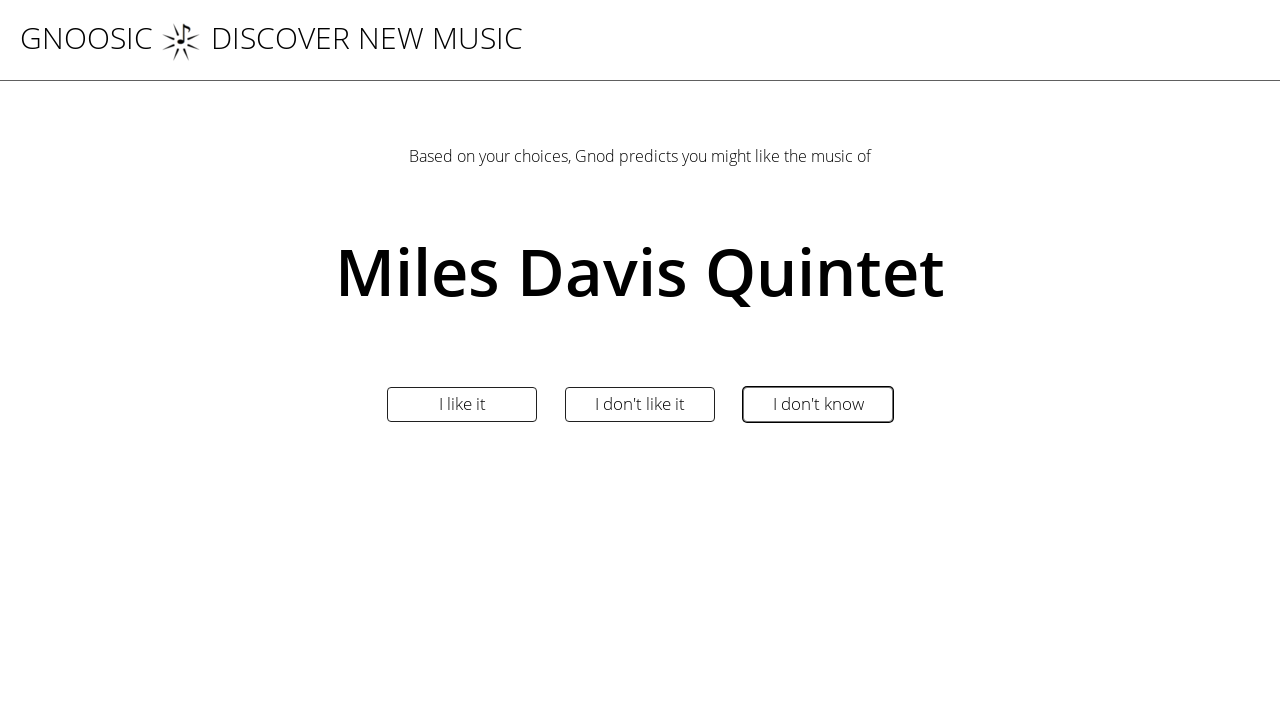

Waited 2 seconds before rating iteration 10
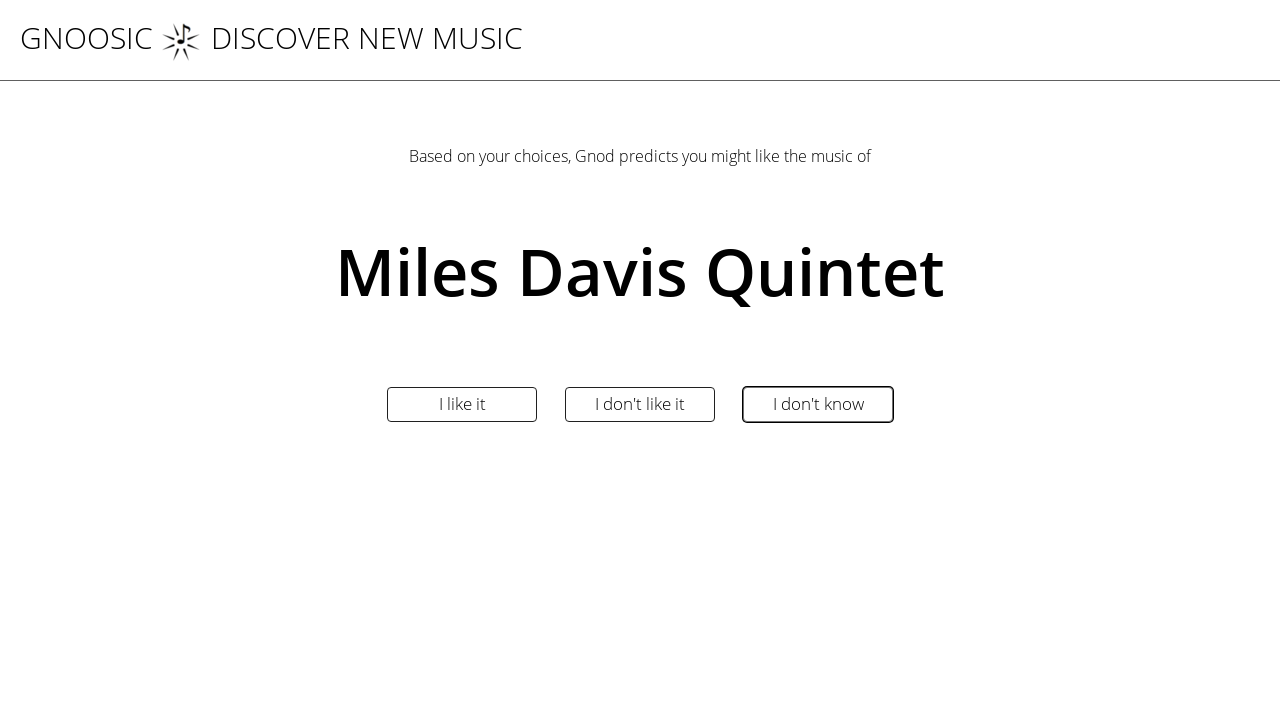

Clicked 'I don't know' button for rating iteration 10 at (818, 404) on input[name='Rate00']
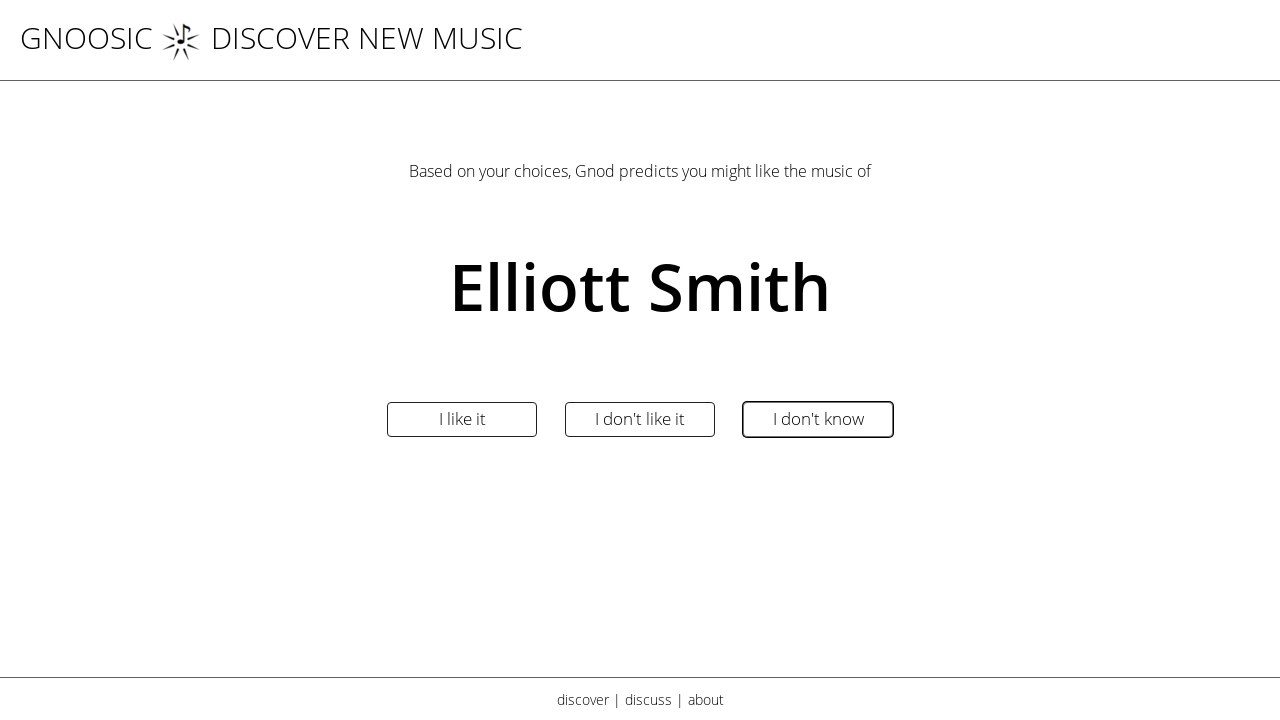

Waited 2 seconds before rating iteration 11
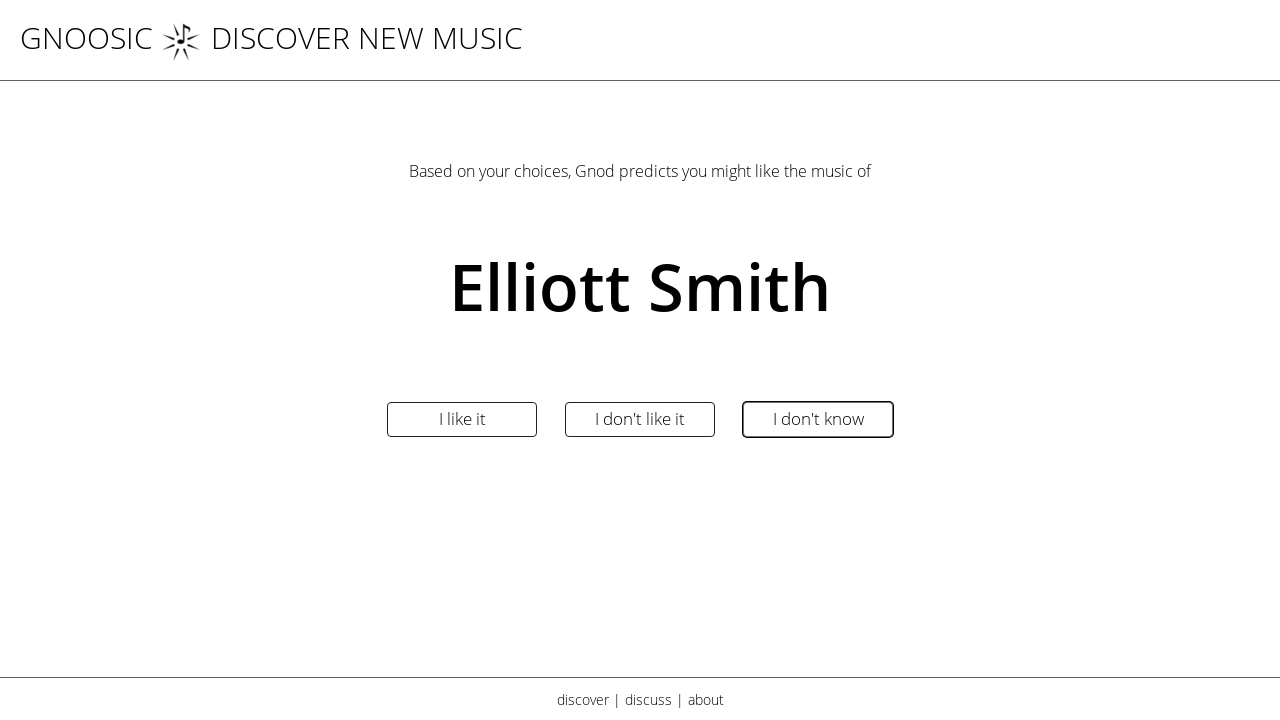

Clicked 'I don't know' button for rating iteration 11 at (818, 420) on input[name='Rate00']
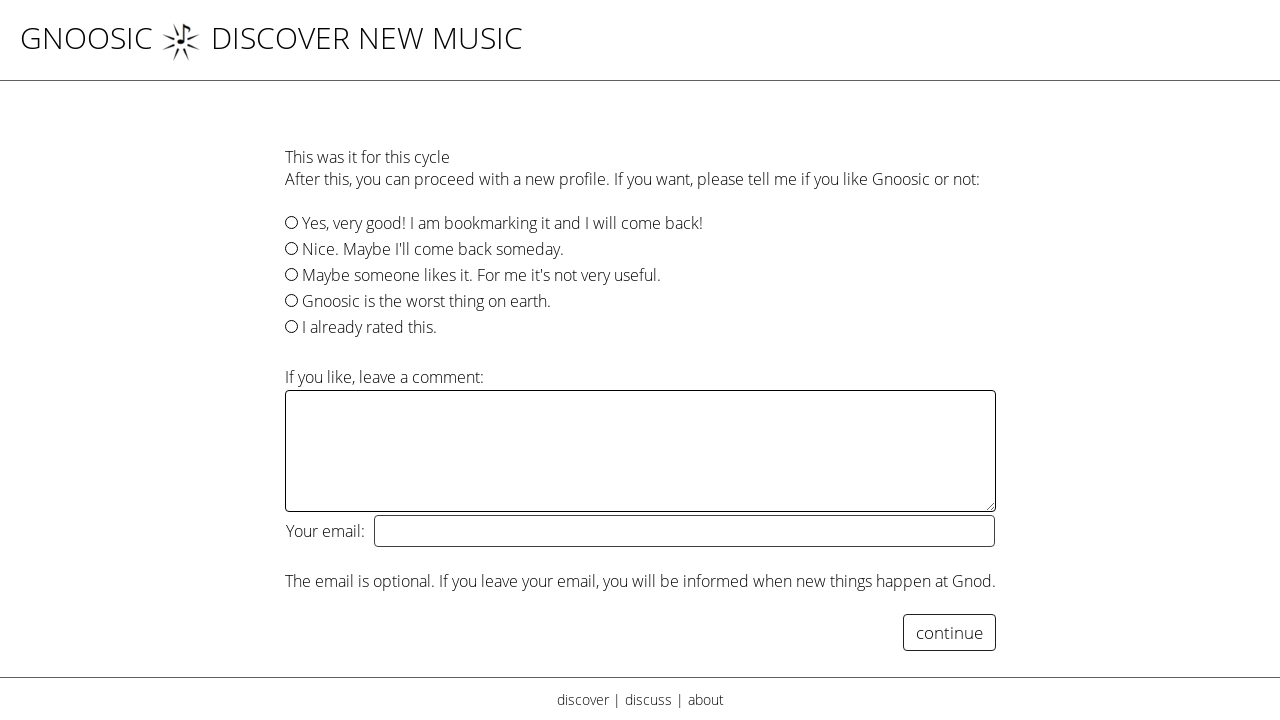

Waited 2 seconds before viewing recommendations (2 seconds)
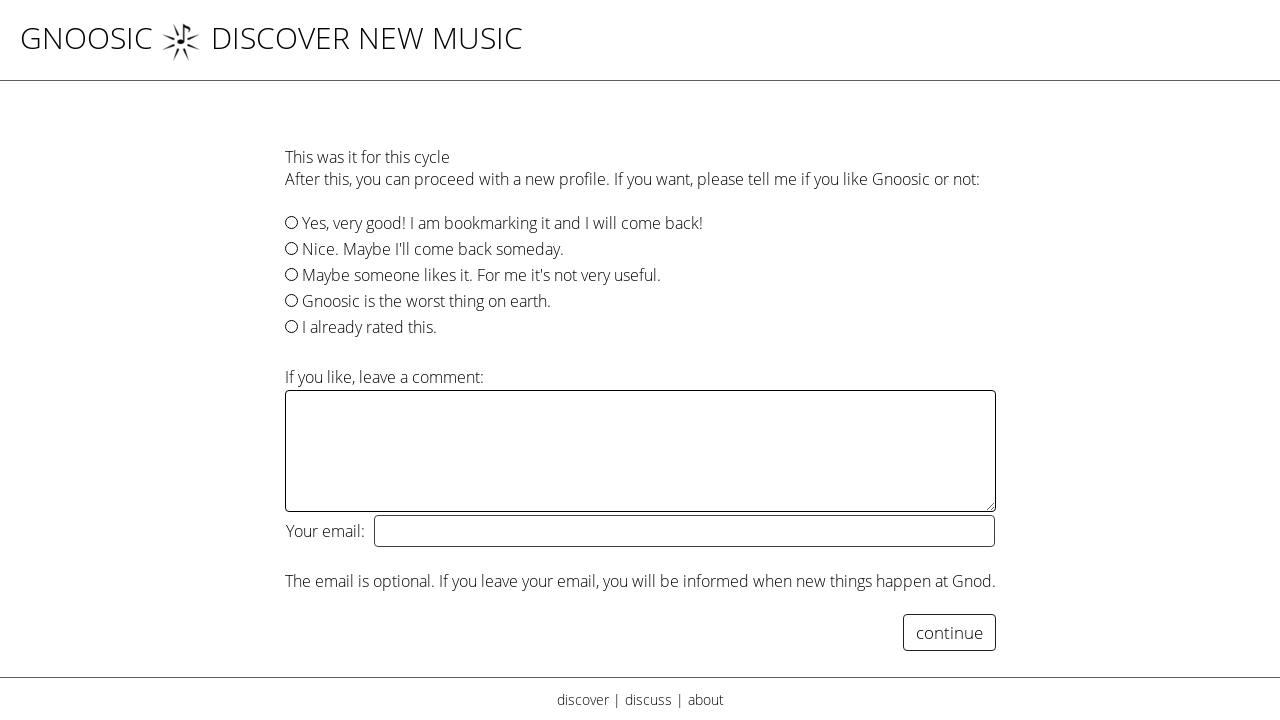

Clicked button to view recommendations at (949, 633) on xpath=//tr[3]/td/form/table/tbody/tr[4]/td/input
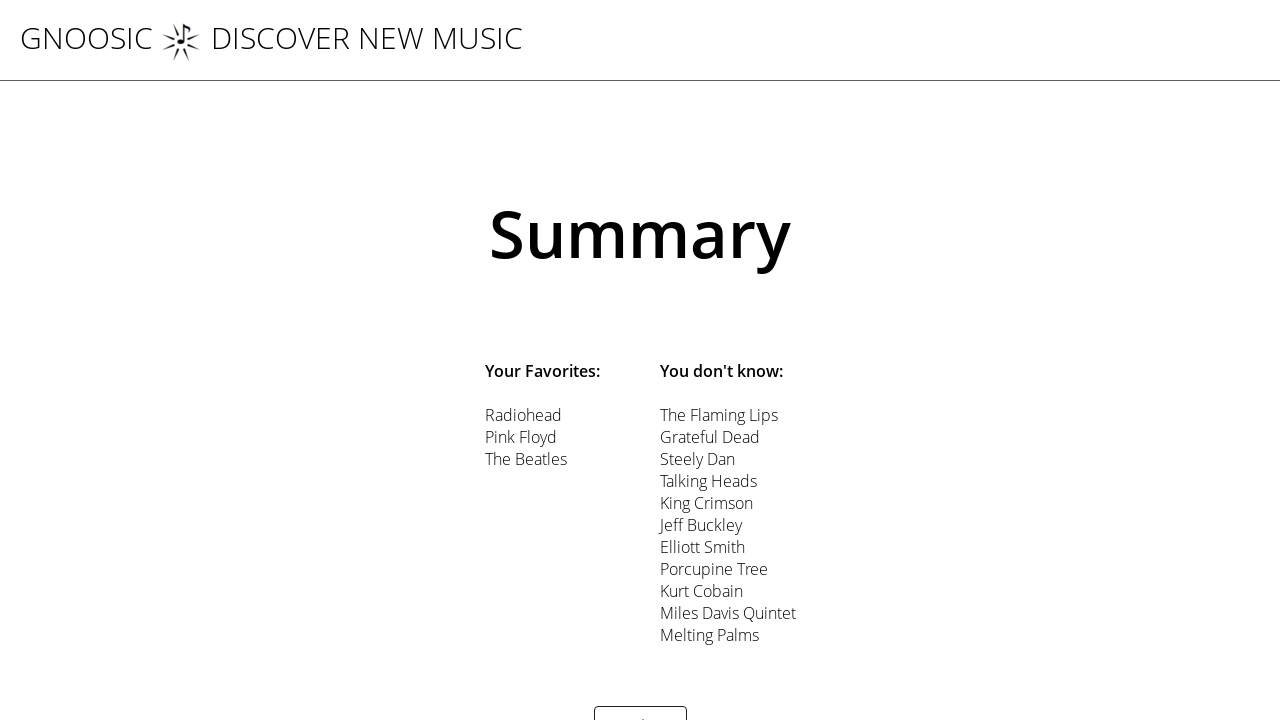

Waited for recommendations page to load (3 seconds)
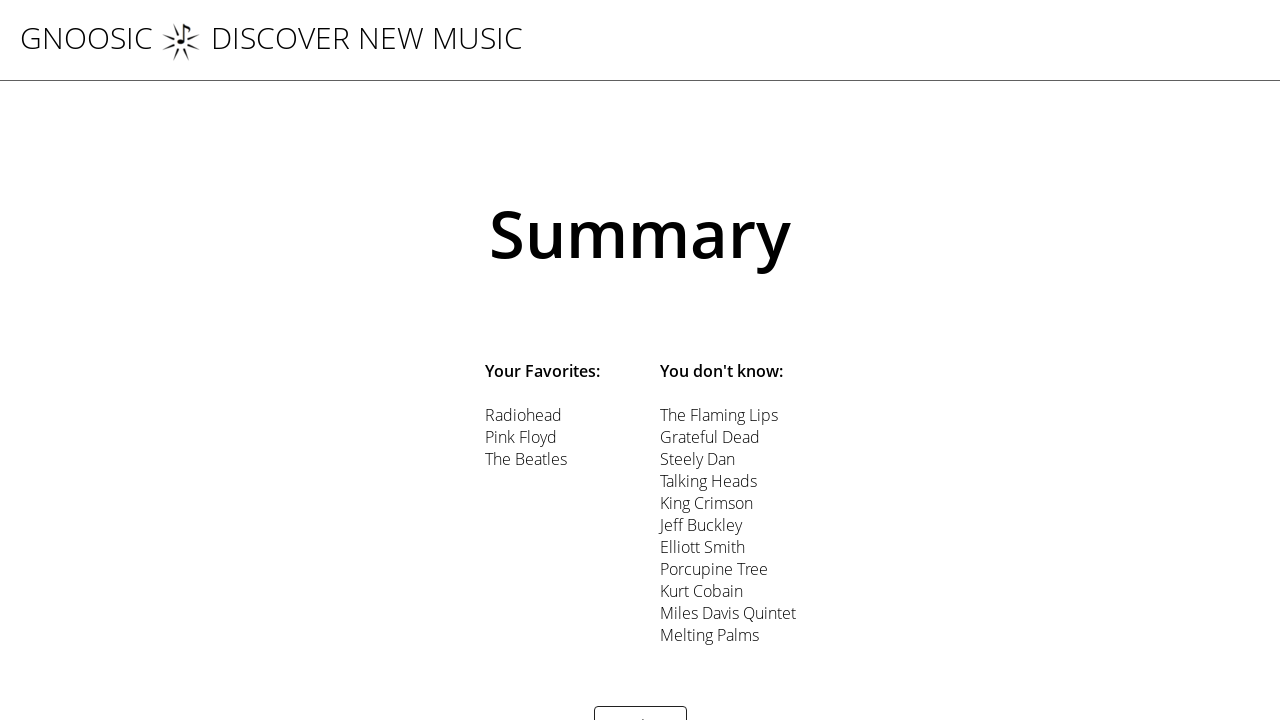

Verified recommendations are displayed on the page
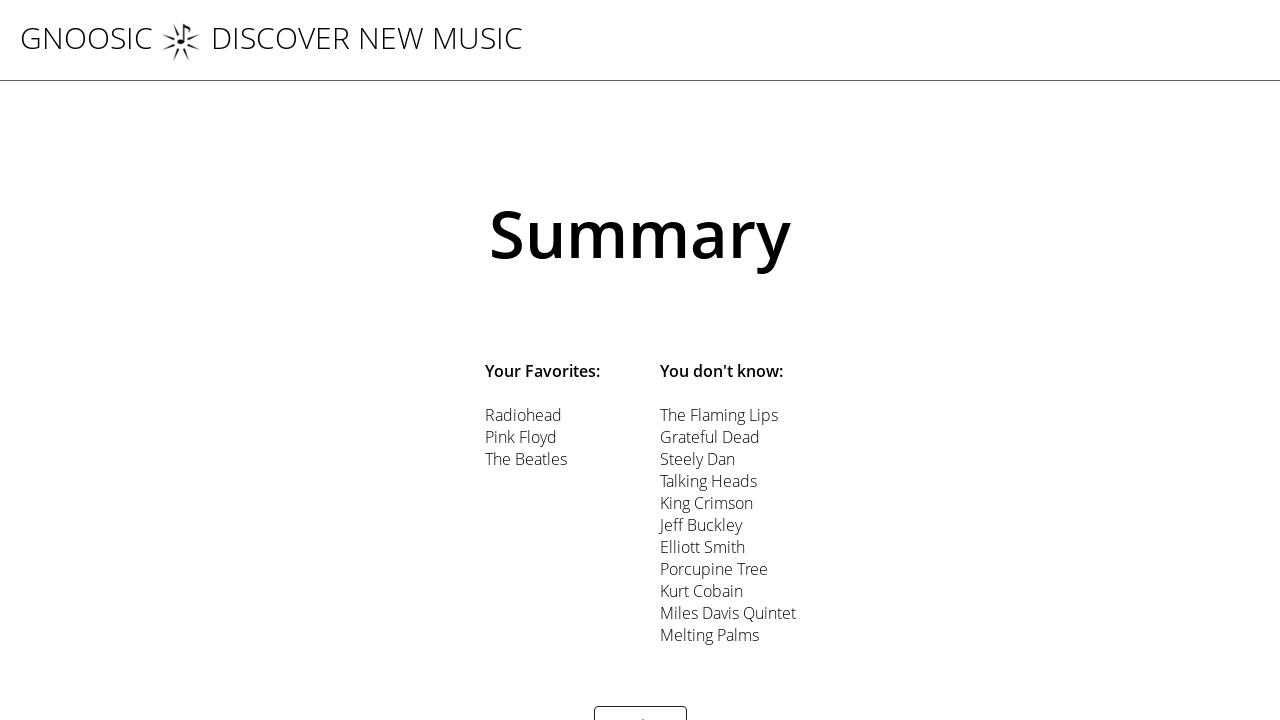

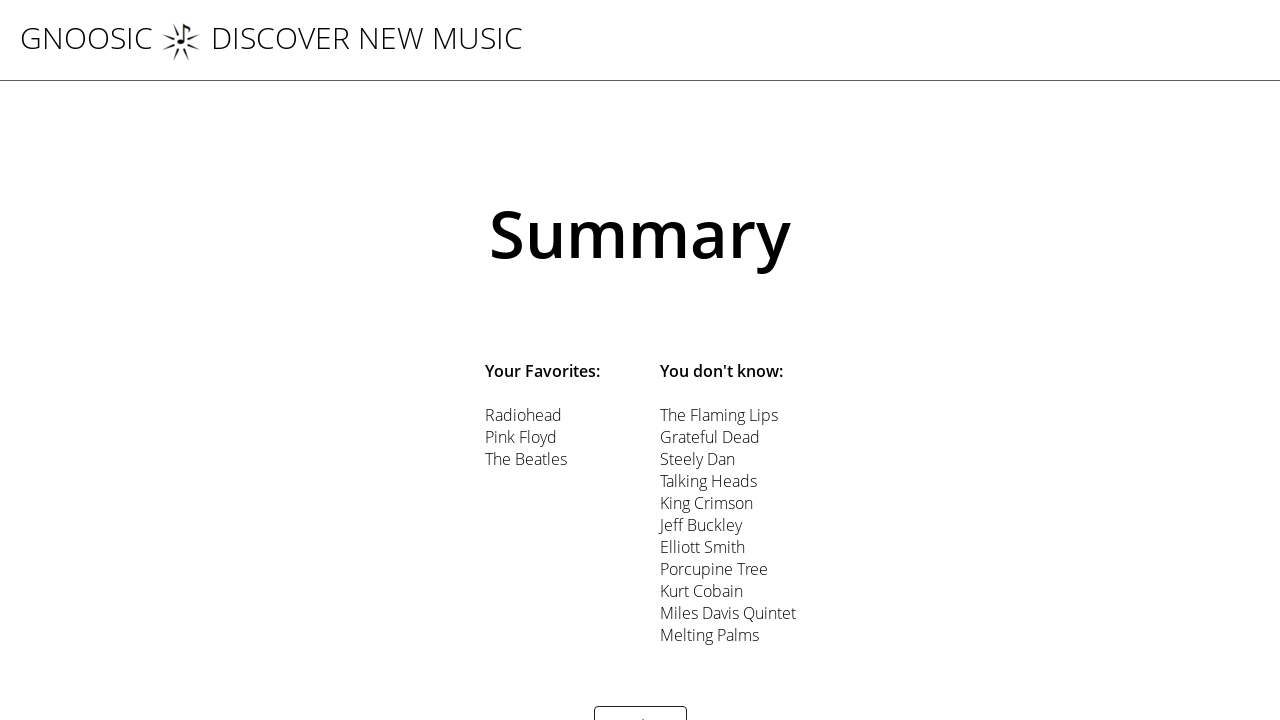